Navigates to the My Account page and verifies the page title

Starting URL: https://alchemy.hguy.co/lms

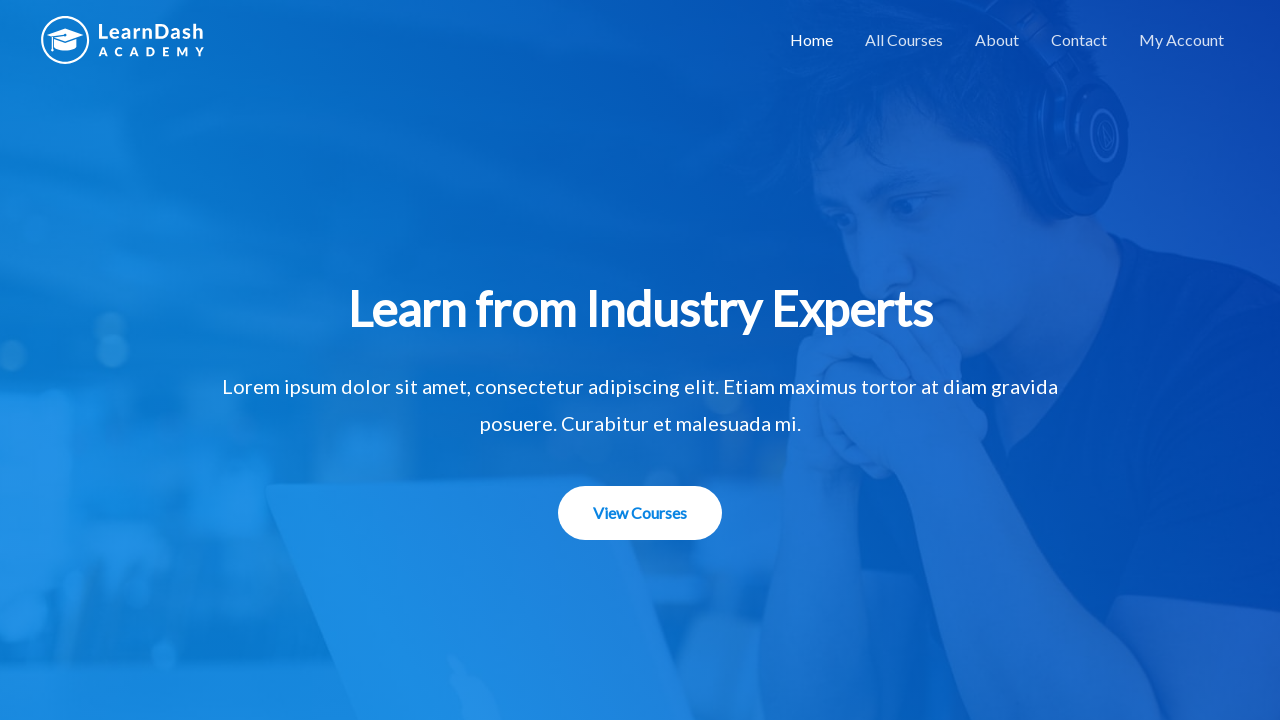

Clicked on My Account menu item at (1182, 40) on xpath=//*[@id='menu-item-1507']
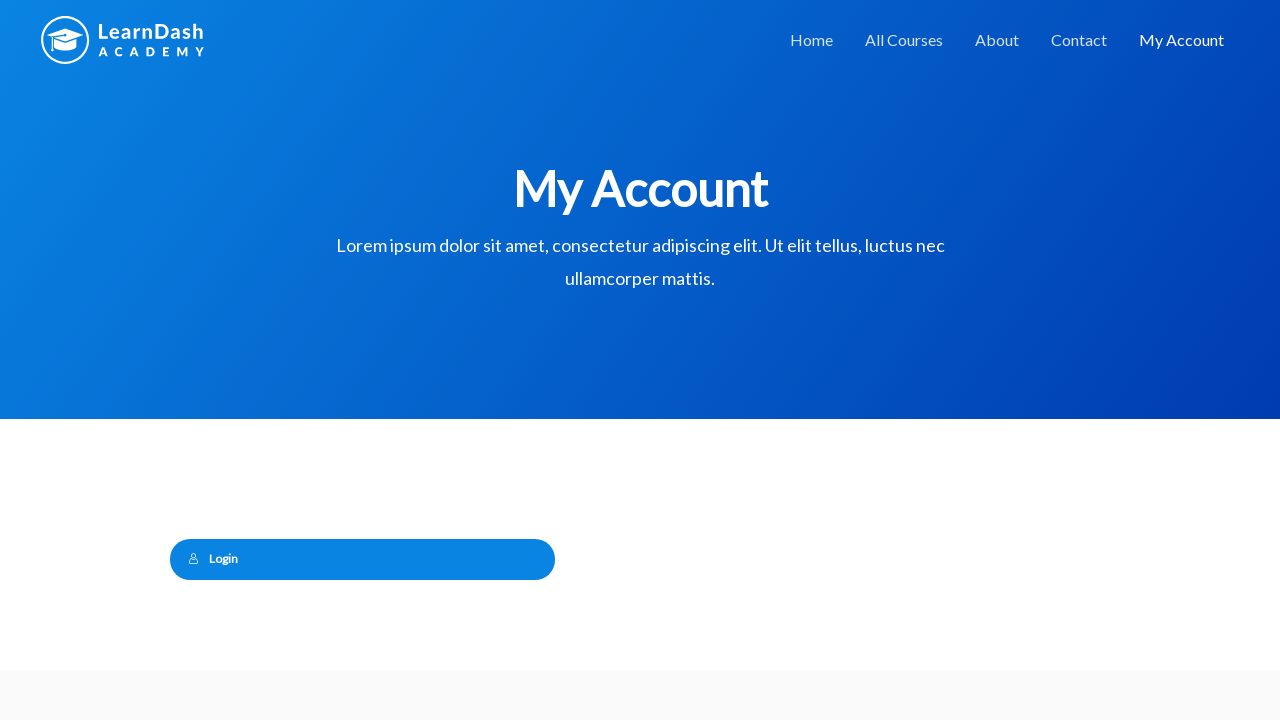

Verified page title is 'My Account – Alchemy LMS'
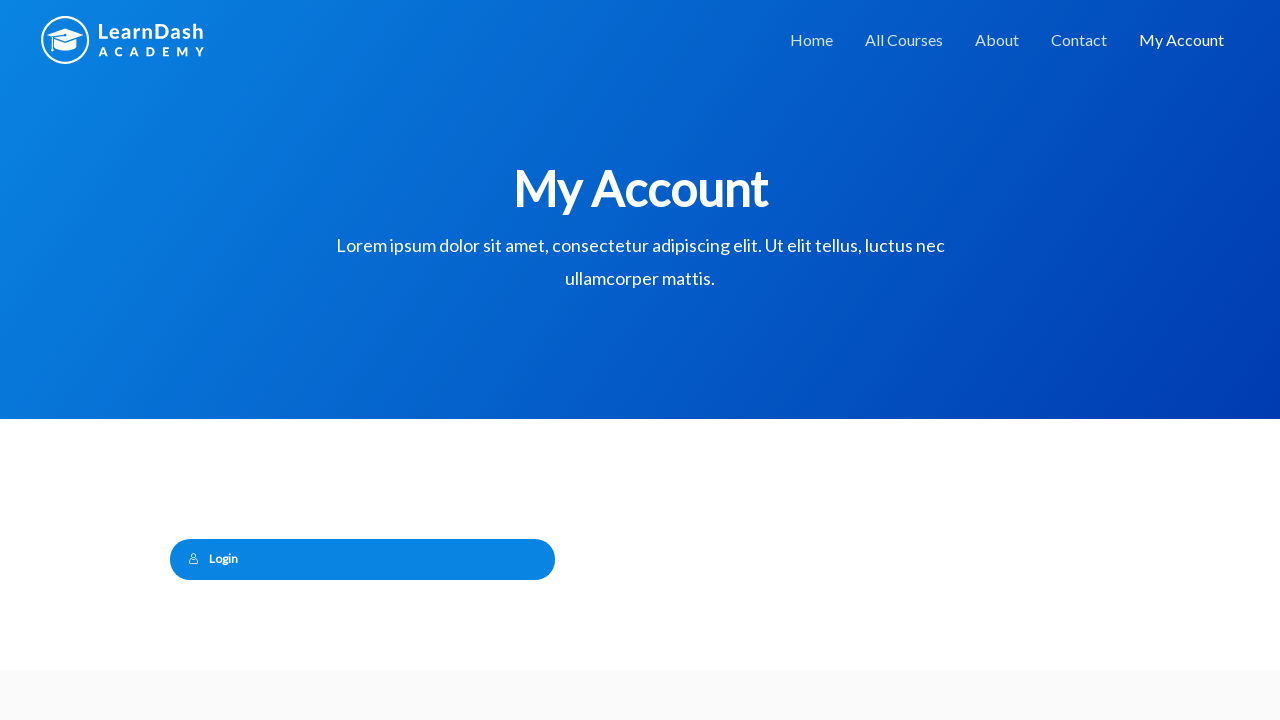

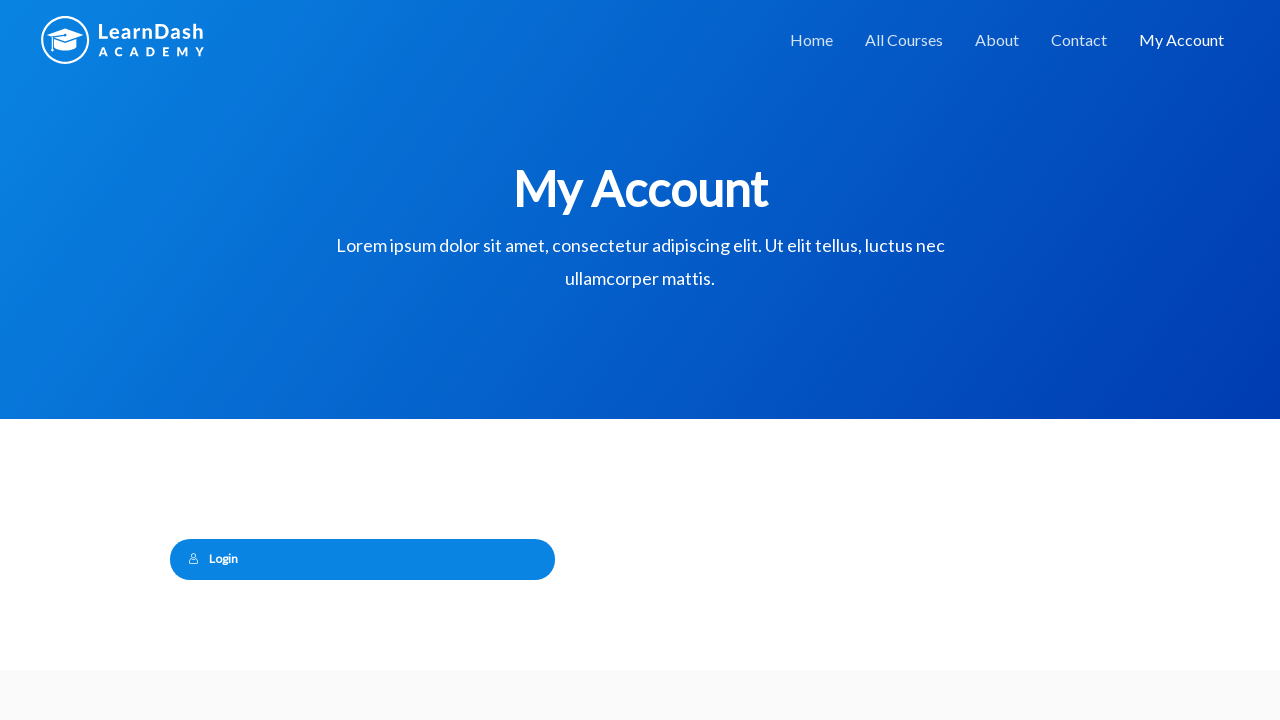